Tests dynamic loading where an element is rendered after a loading bar, clicks a start button, waits for the finish element to appear, and verifies the "Hello World!" text

Starting URL: http://the-internet.herokuapp.com/dynamic_loading/2

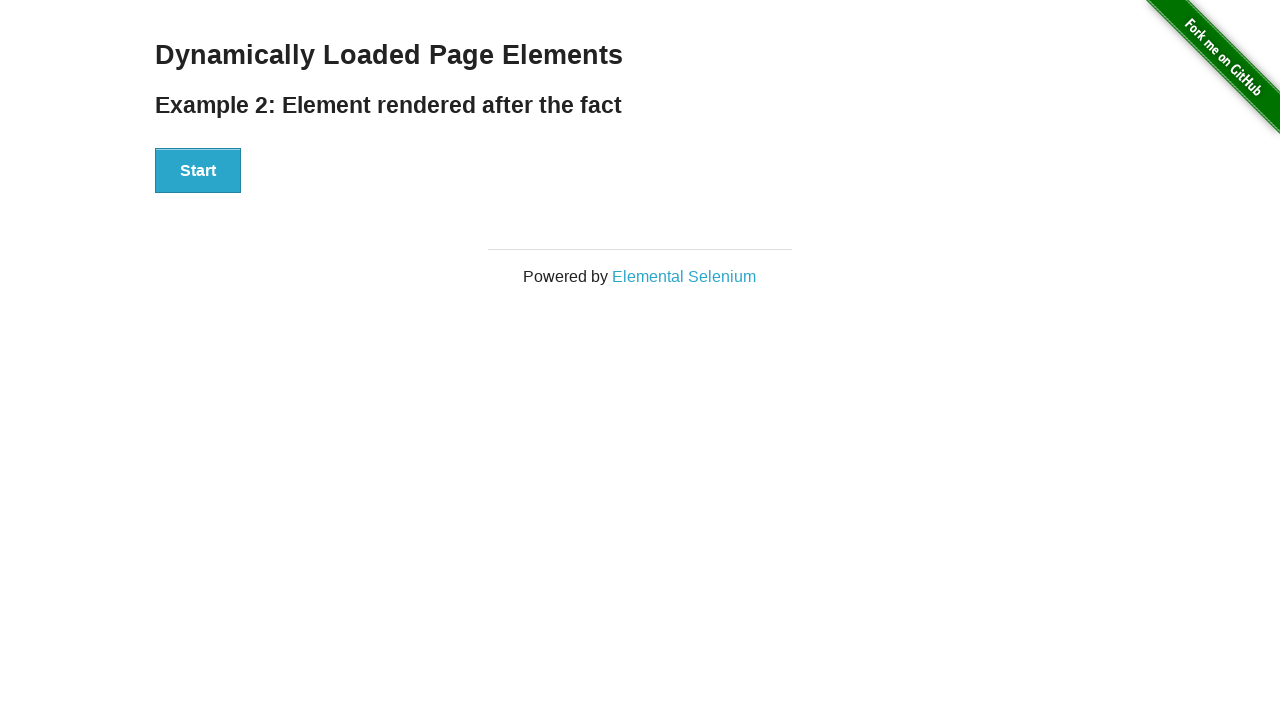

Navigated to dynamic loading example 2 page
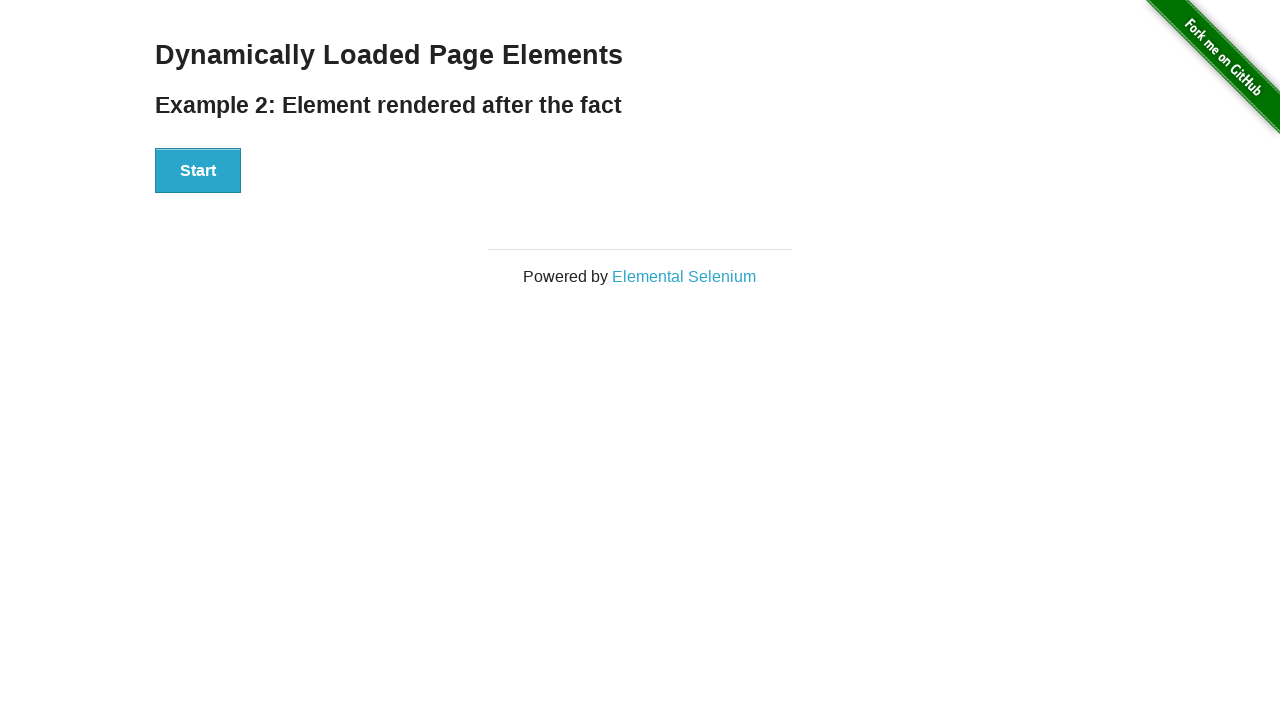

Clicked the Start button to trigger dynamic loading at (198, 171) on #start button
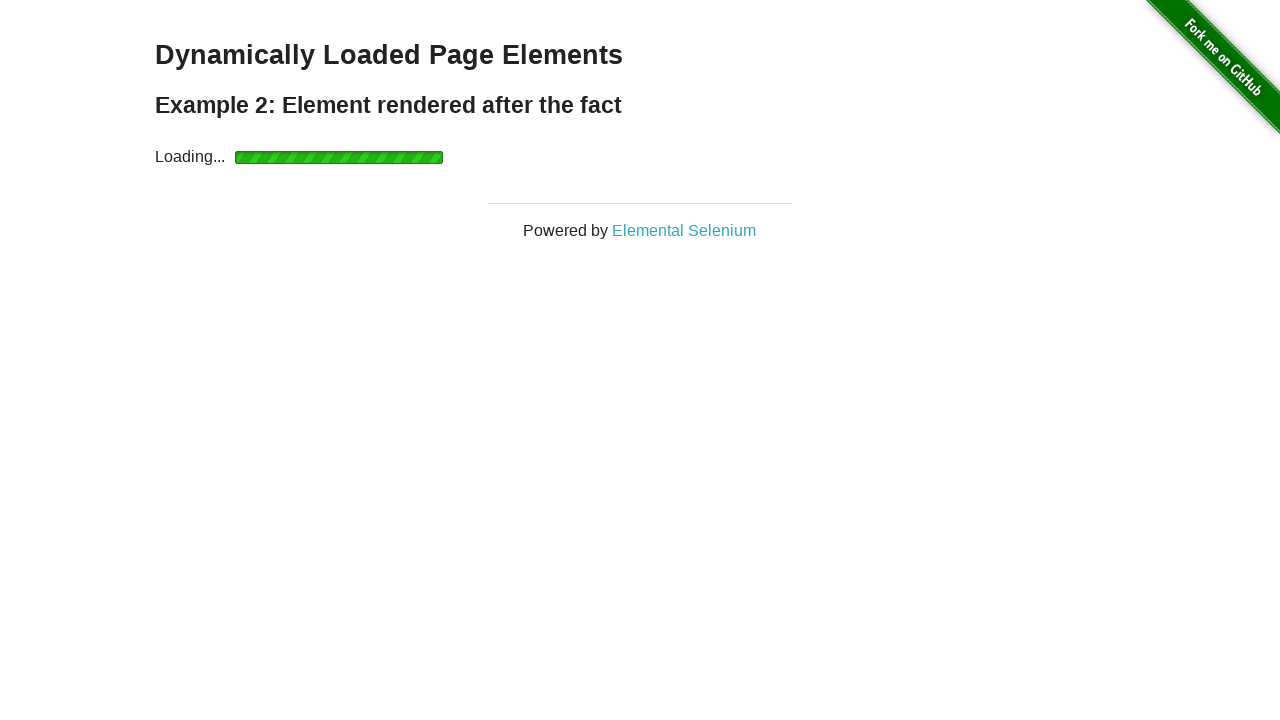

Finish element appeared after loading bar completed
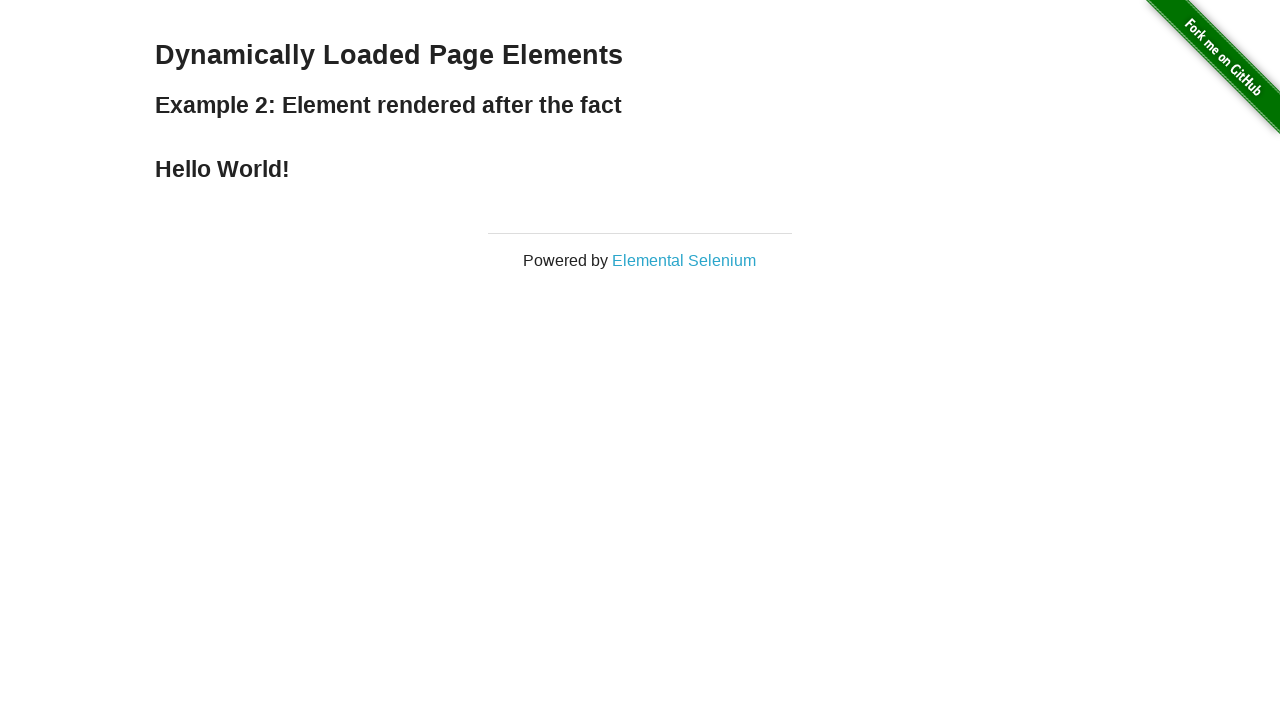

Verified 'Hello World!' text is displayed in finish element
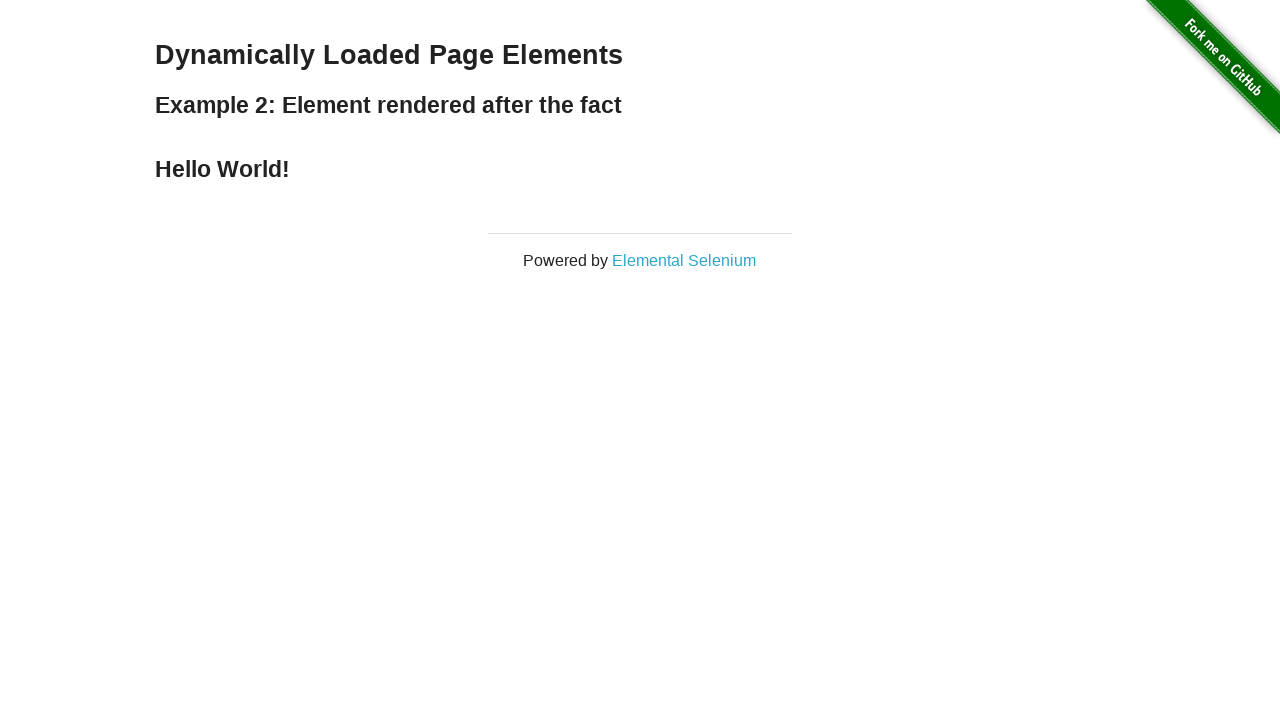

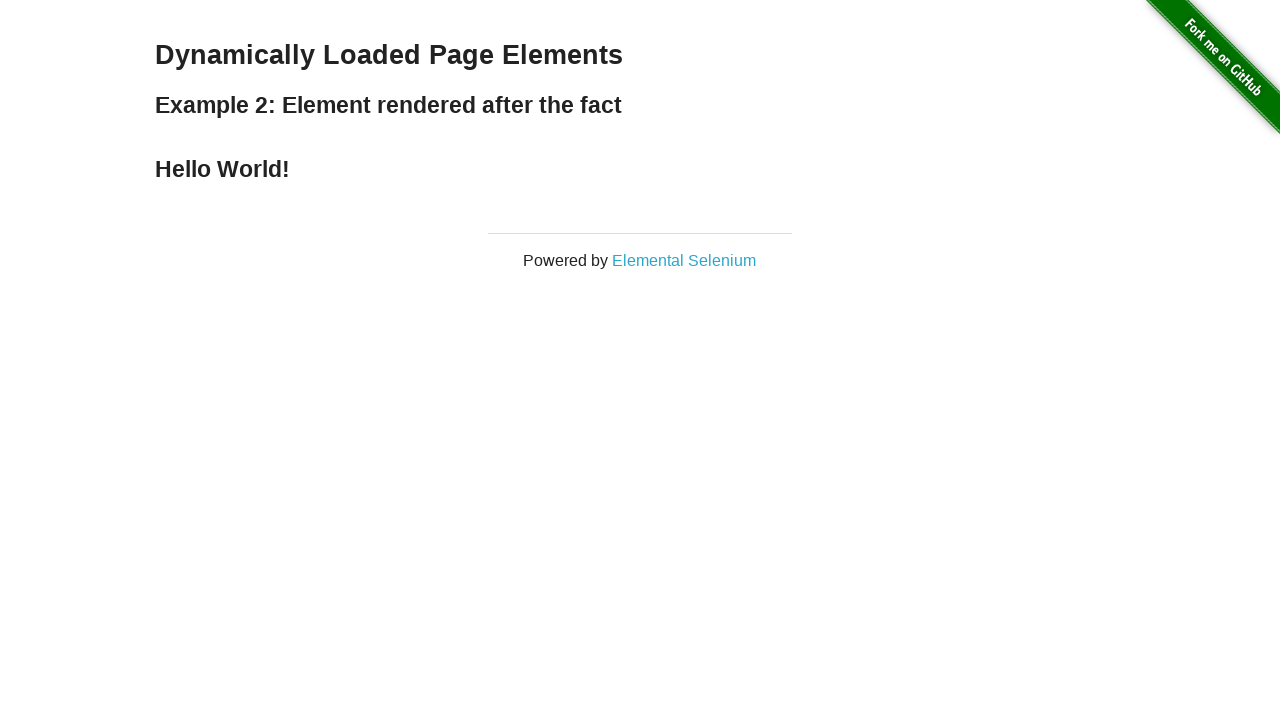